Tests form input by entering text in the name field, clearing it, and entering new text

Starting URL: https://www.tutorialspoint.com/selenium/practice/selenium_automation_practice.php

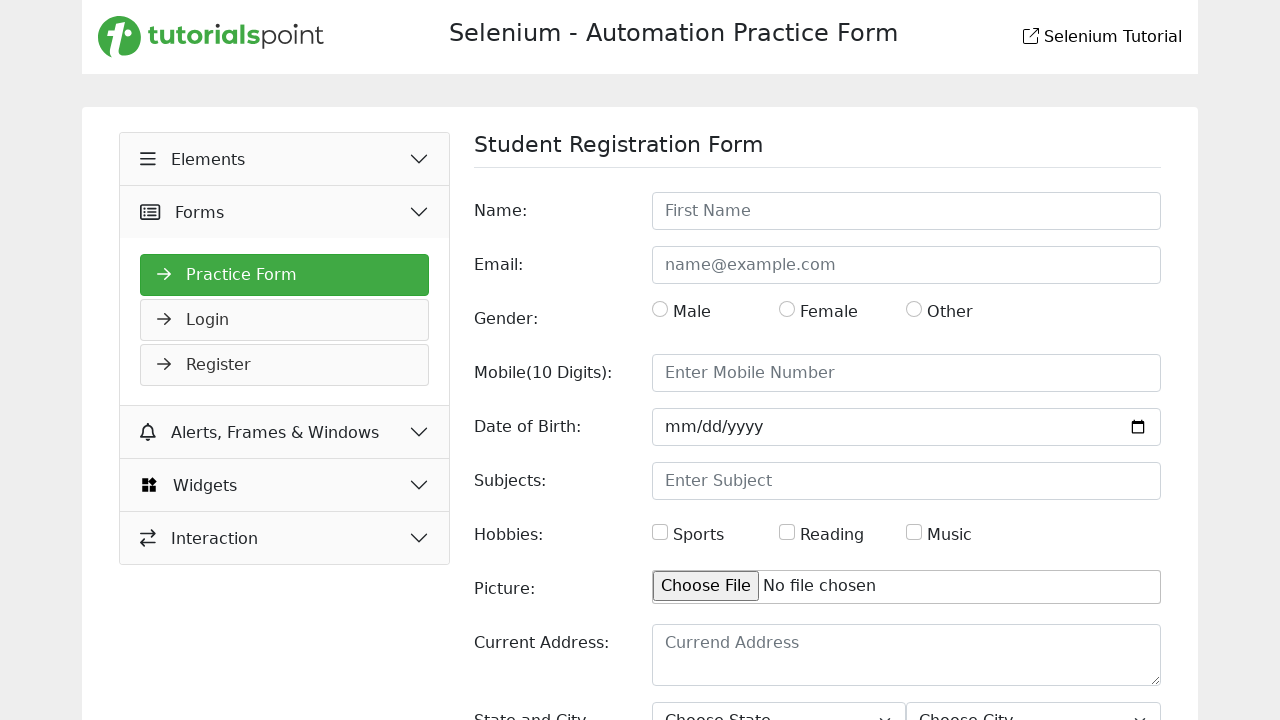

Filled name field with 'Mahmudul Hasan' on #name
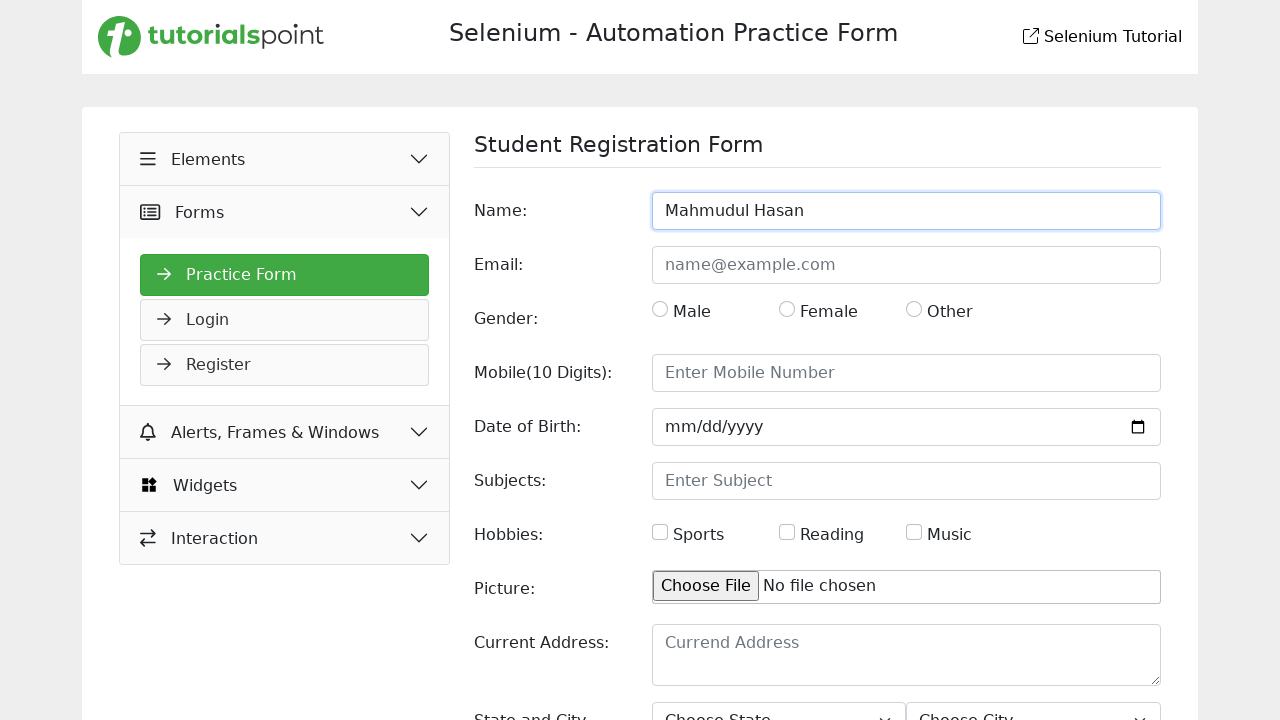

Cleared the name field on #name
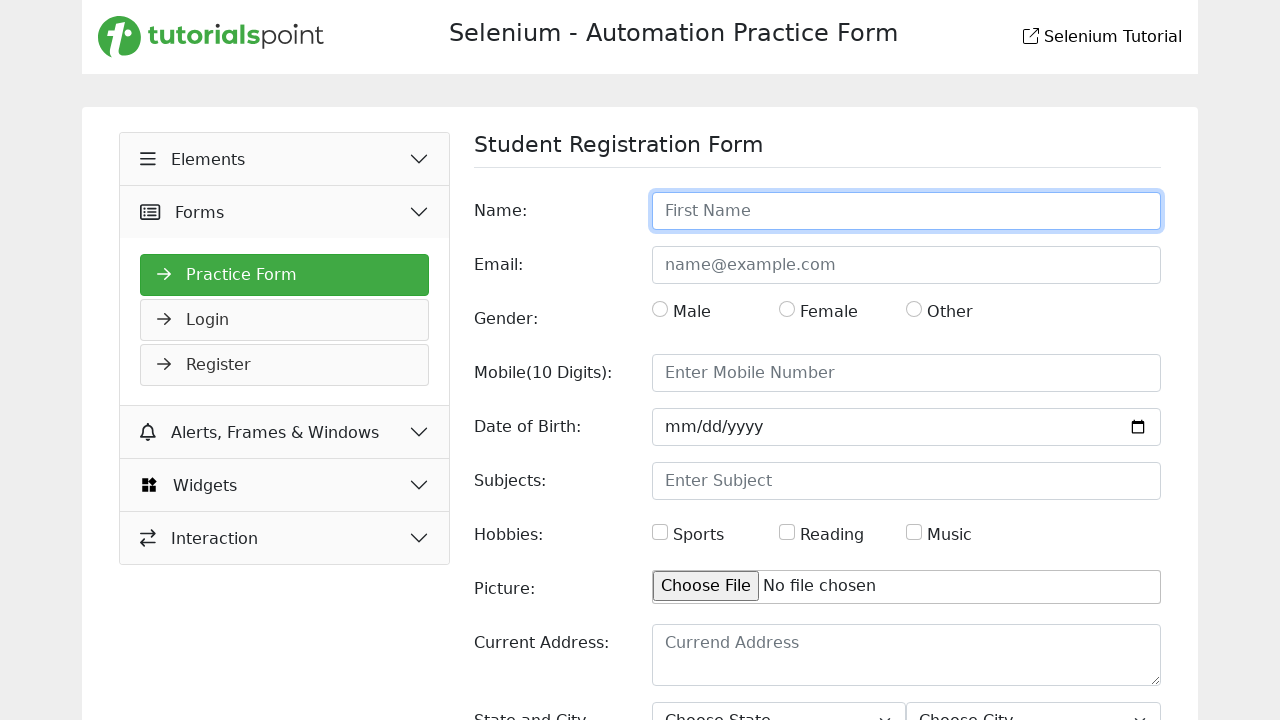

Filled name field with 'Badhon' on #name
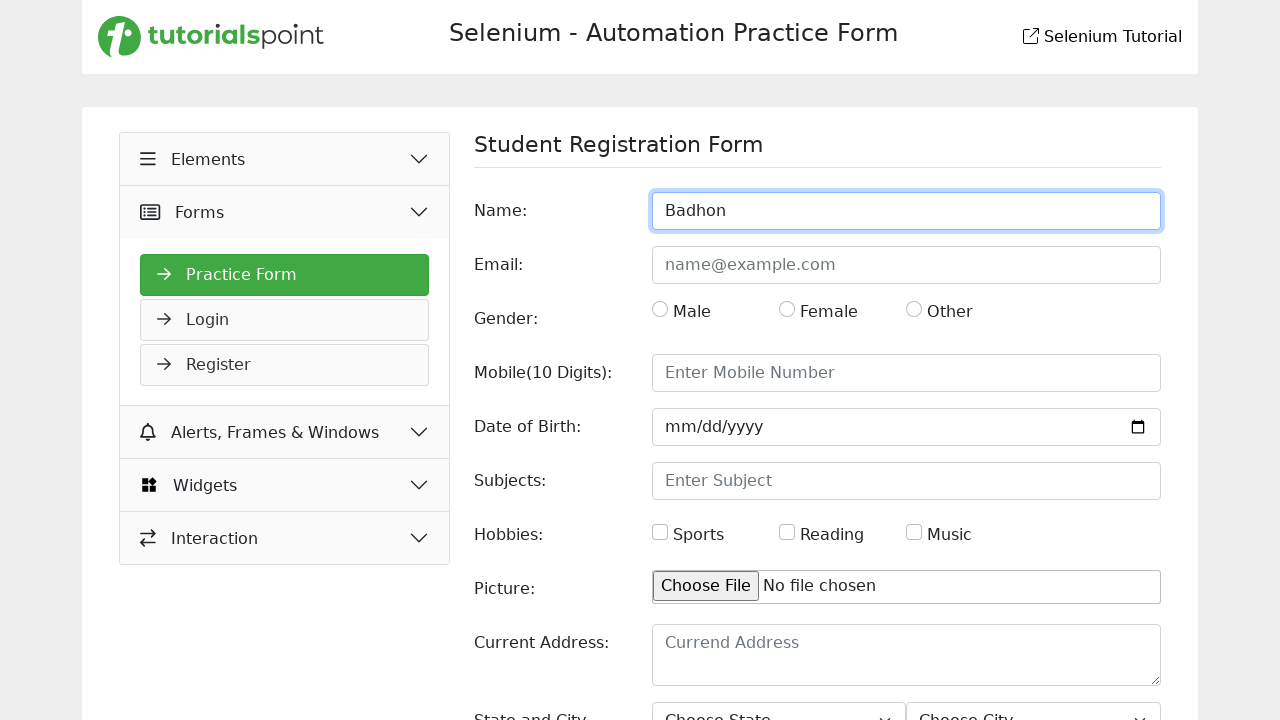

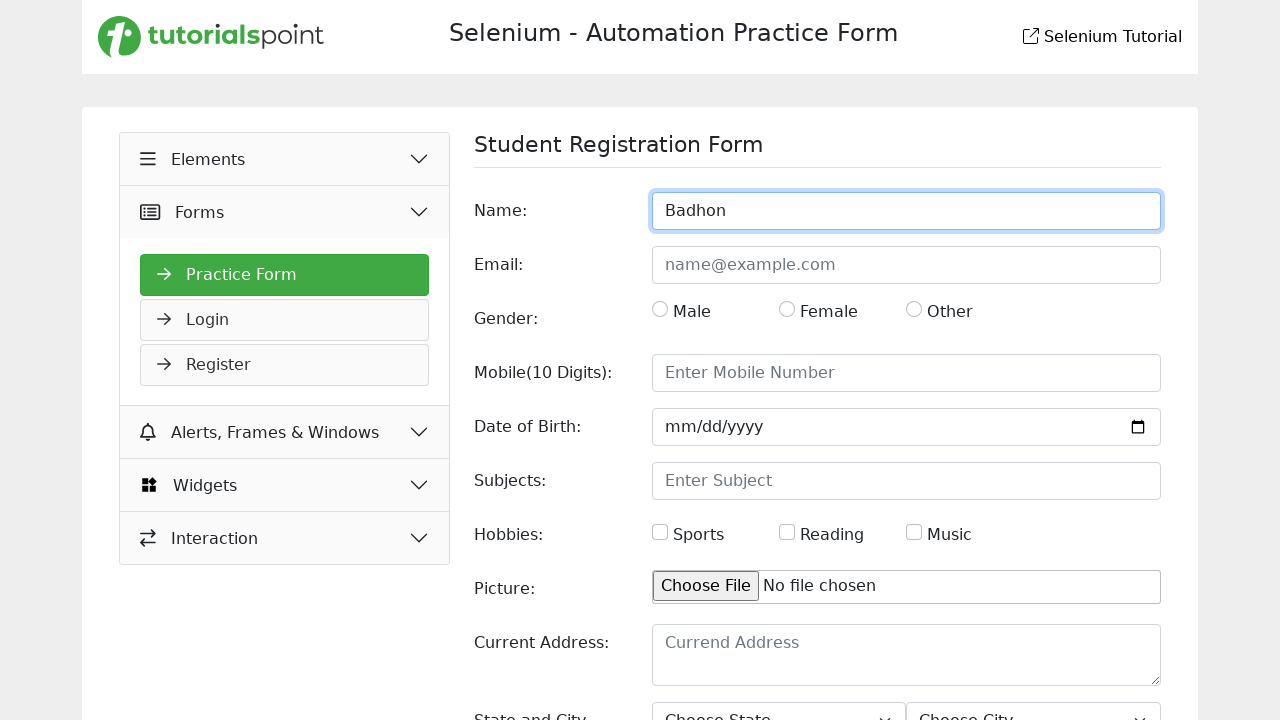